Tests that clicking the Due column header sorts the numeric values in ascending order by clicking the header and verifying the column data is sorted correctly.

Starting URL: http://the-internet.herokuapp.com/tables

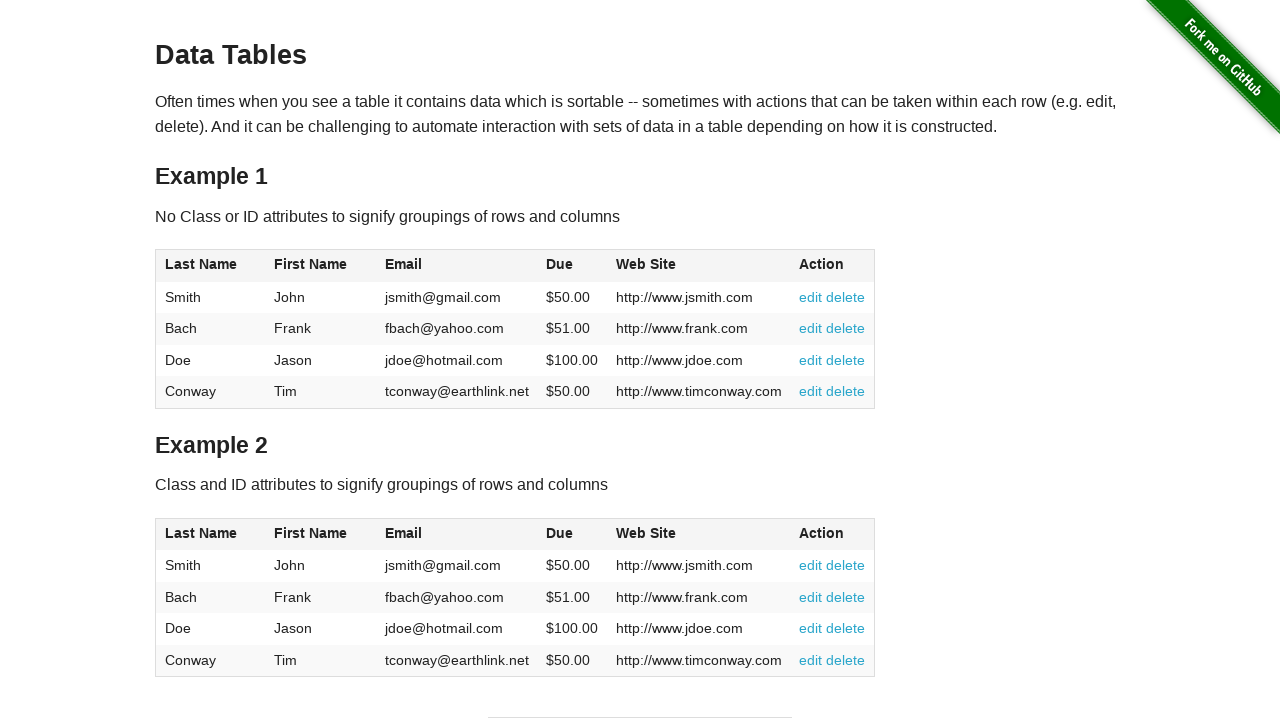

Clicked the Due column header (4th column) to sort ascending at (572, 266) on #table1 thead tr th:nth-child(4)
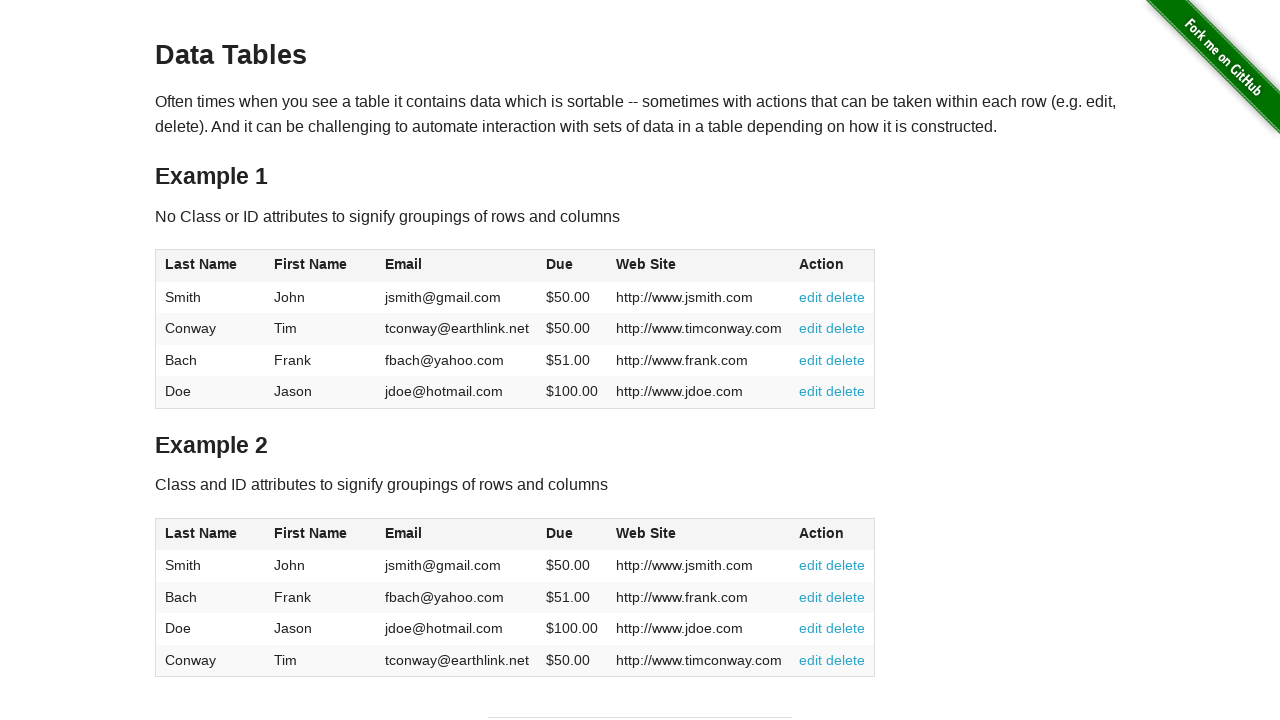

Waited for Due column data to load in table body
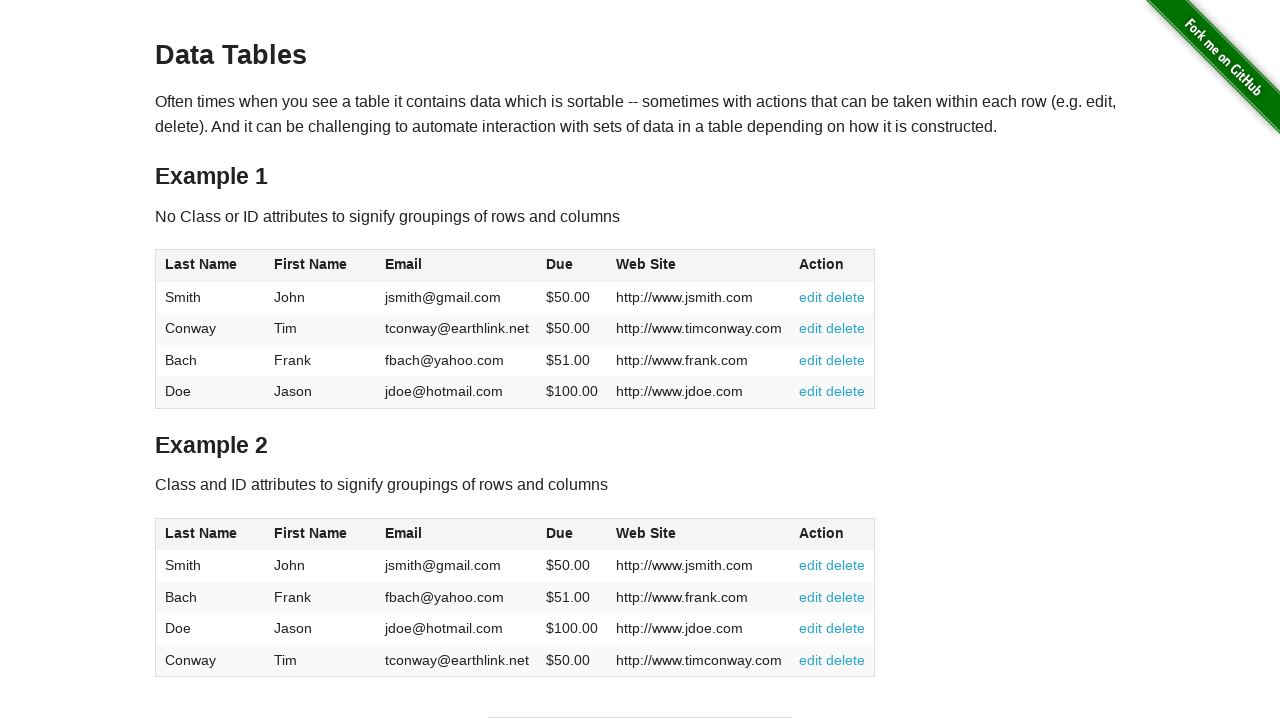

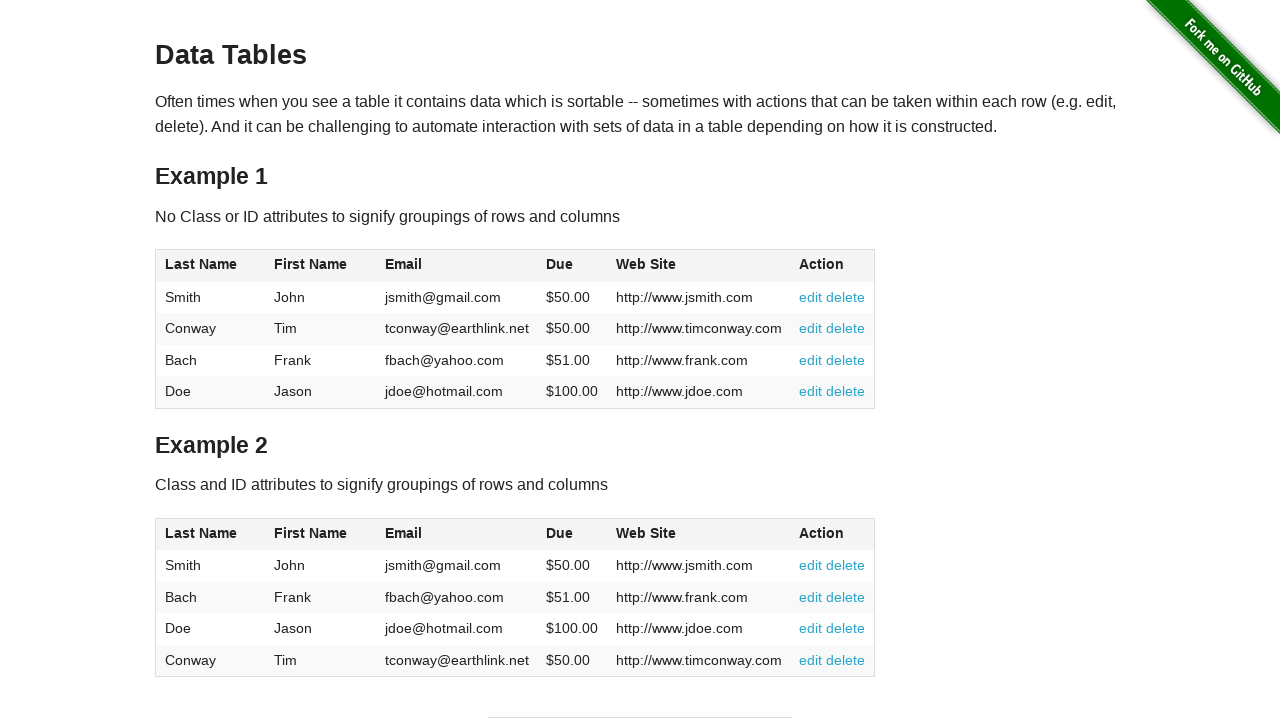